Navigates to a currency exchange website to get USD to BRL conversion rate, then switches to EUR to BRL conversion rate

Starting URL: https://cuex.com/pt/usd-brl

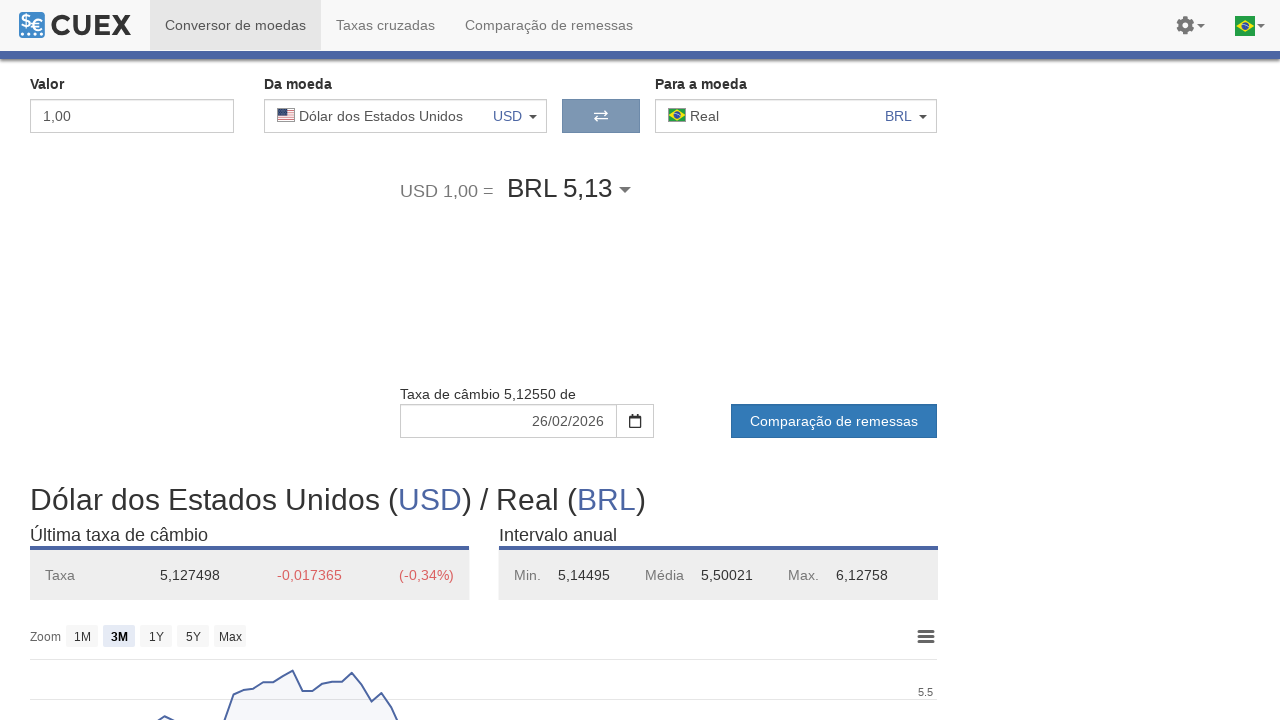

USD to BRL conversion rate loaded on currency exchange website
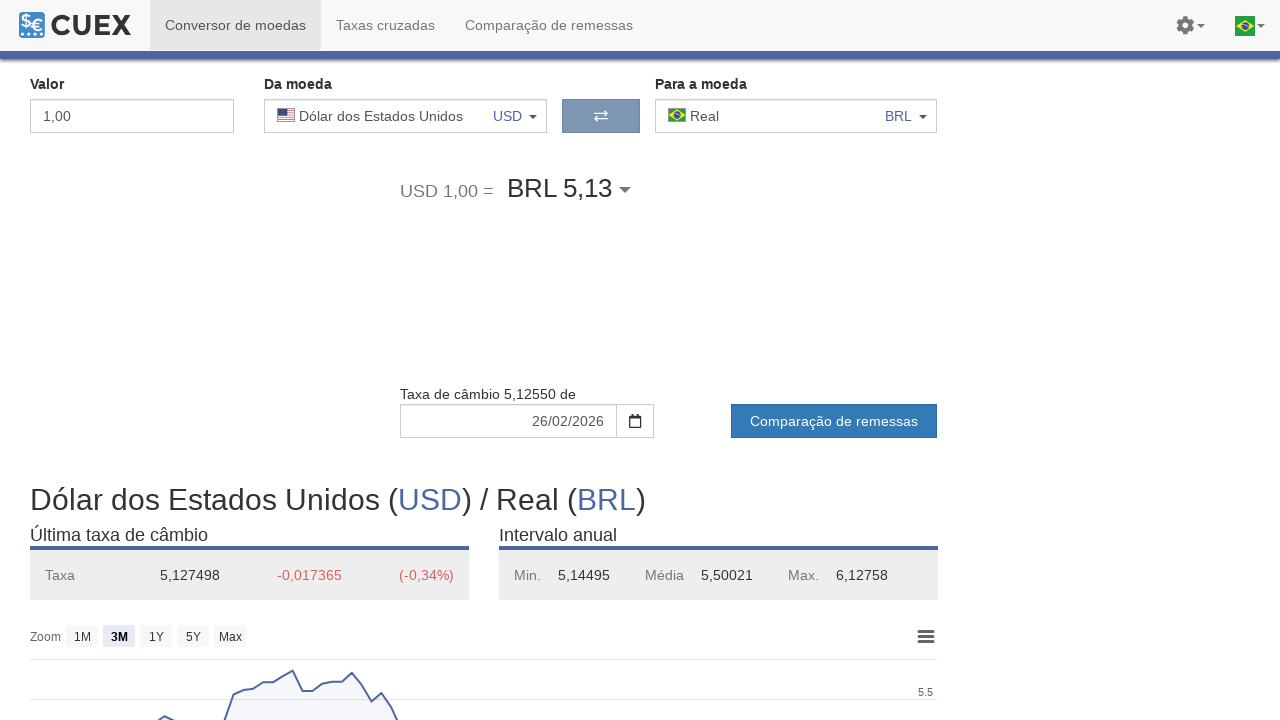

Clicked on currency picker to open dropdown menu at (406, 116) on xpath=//*[@id="section-content"]/cx-converter/cx-calculator/div[1]/div/cx-calcul
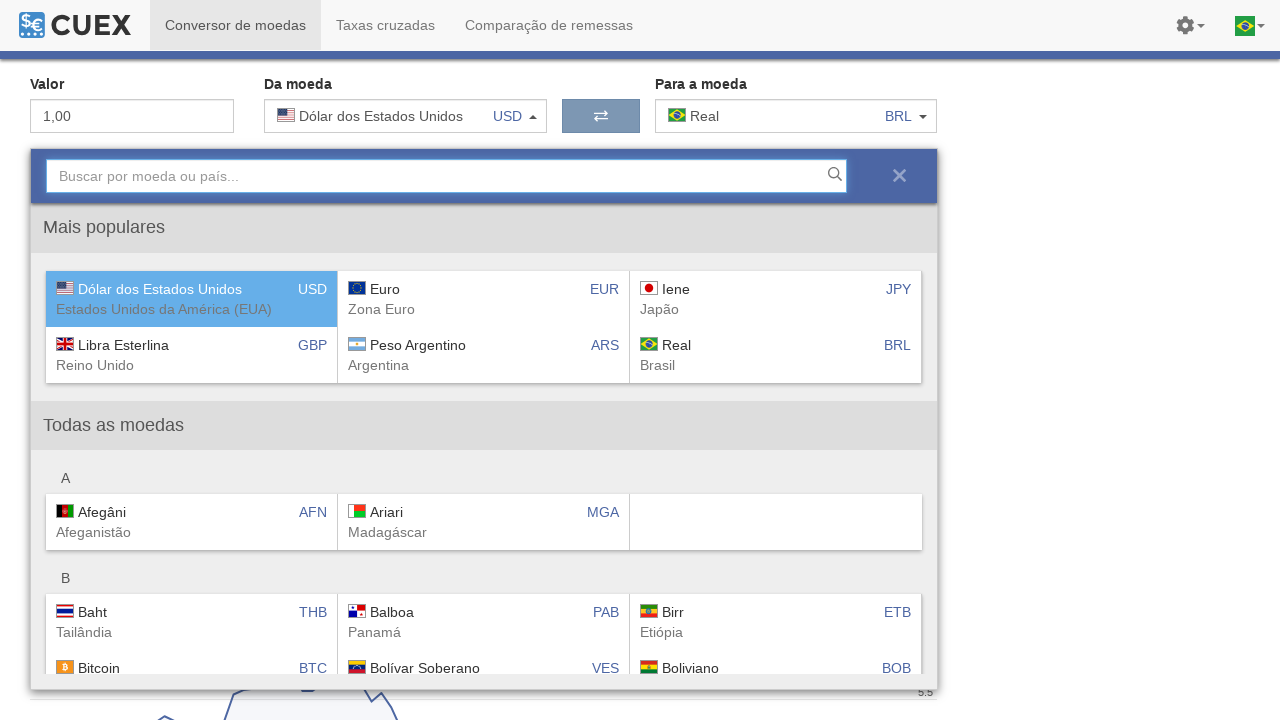

Selected EUR from the currency dropdown menu at (484, 299) on xpath=//*[@id="panelOptions"]/div[2]/div[1]/div[2]/div/div[2]
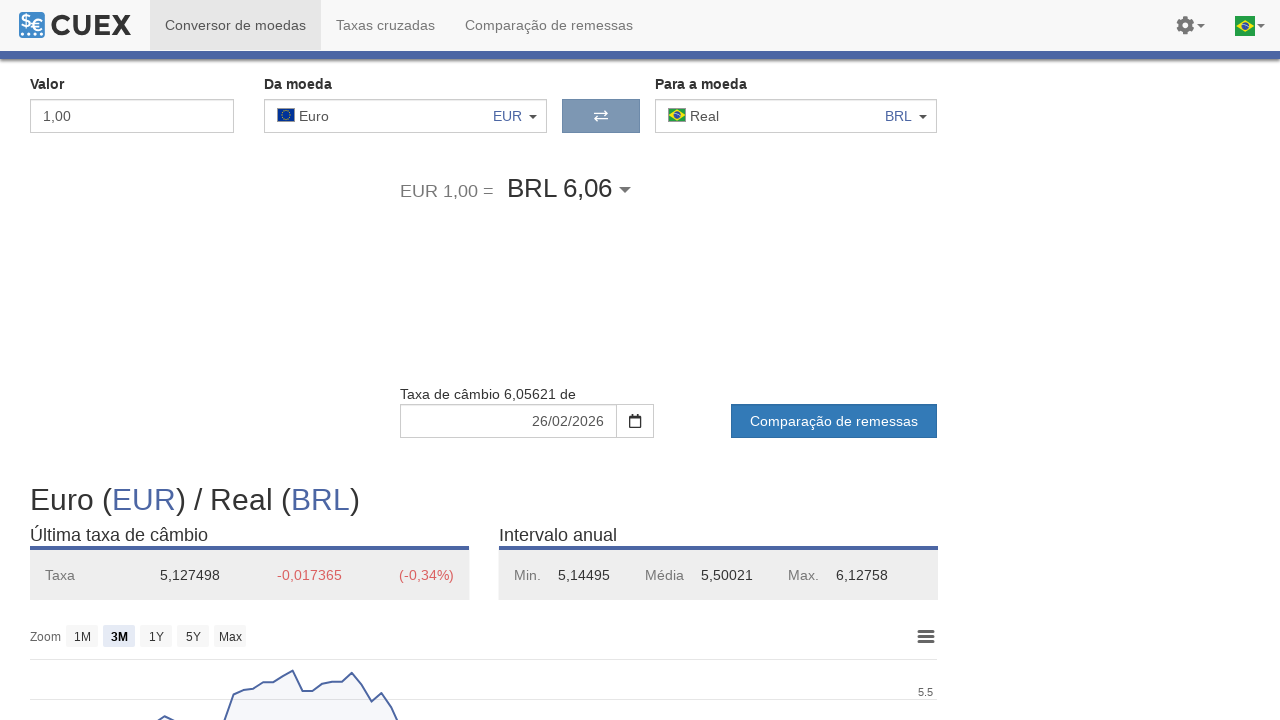

EUR to BRL conversion rate loaded successfully
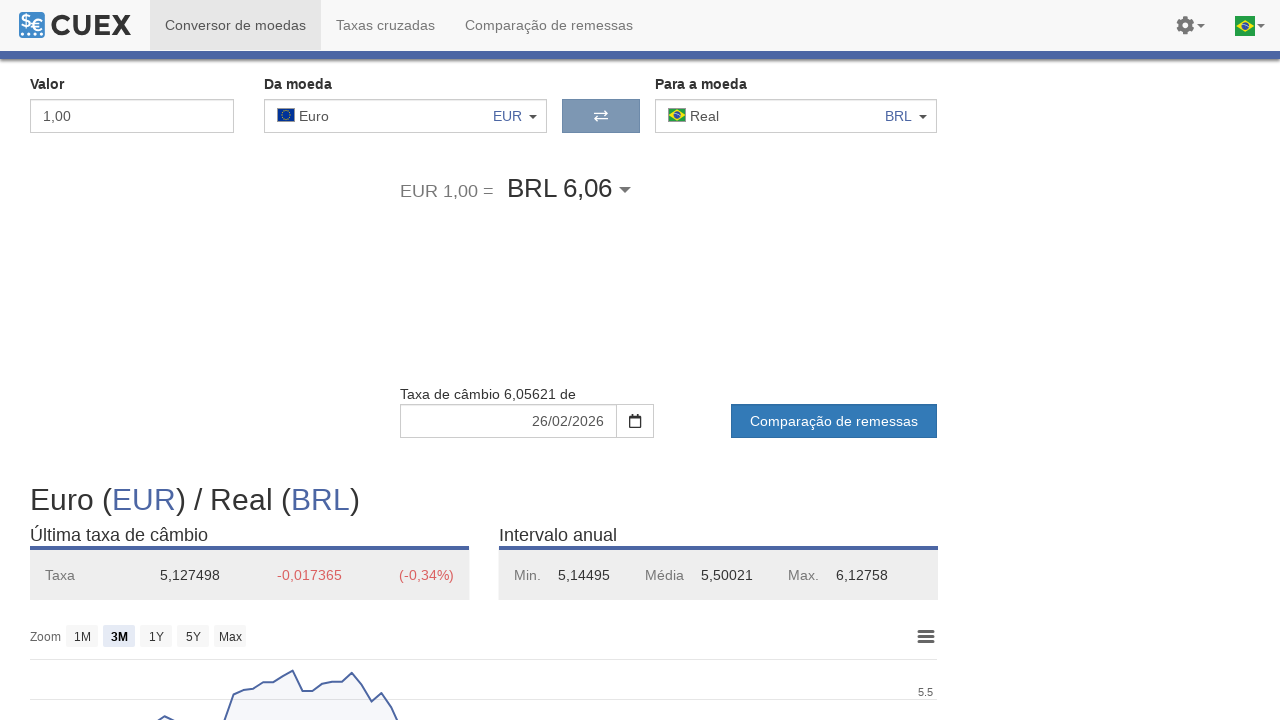

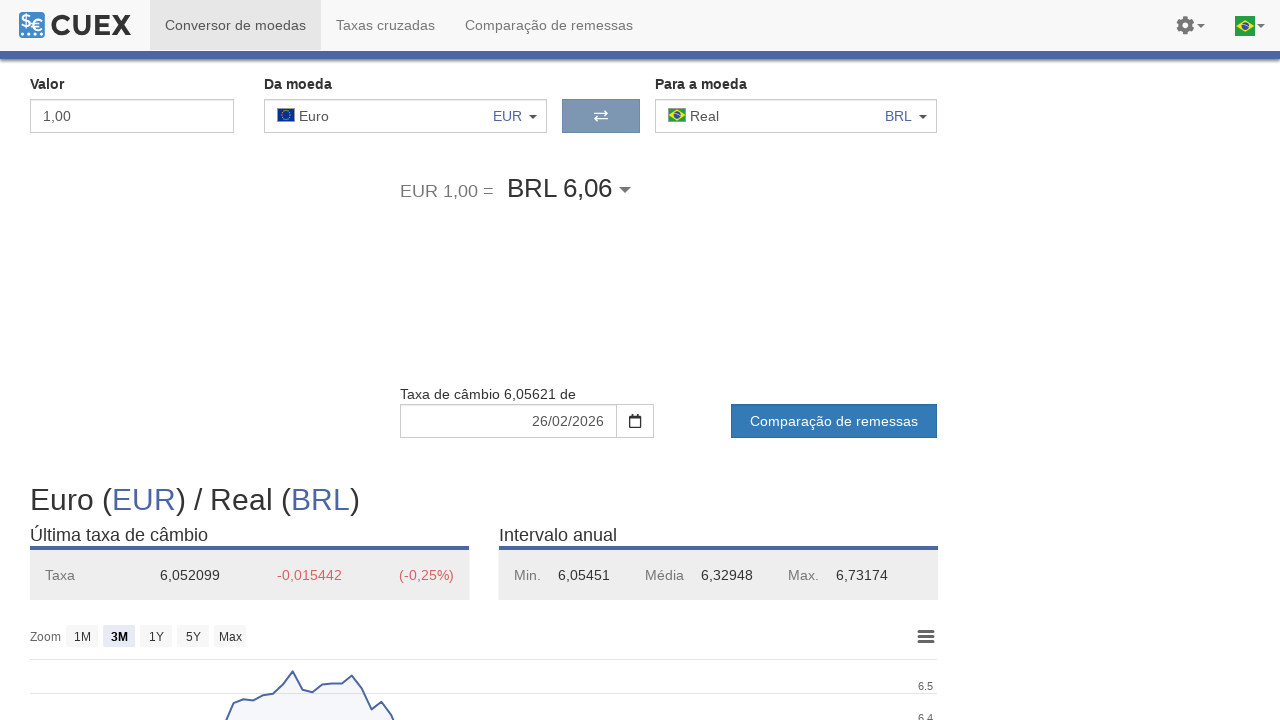